Tests email newsletter subscription form by entering an email and clicking submit

Starting URL: https://chadd.org/for-adults/overview/

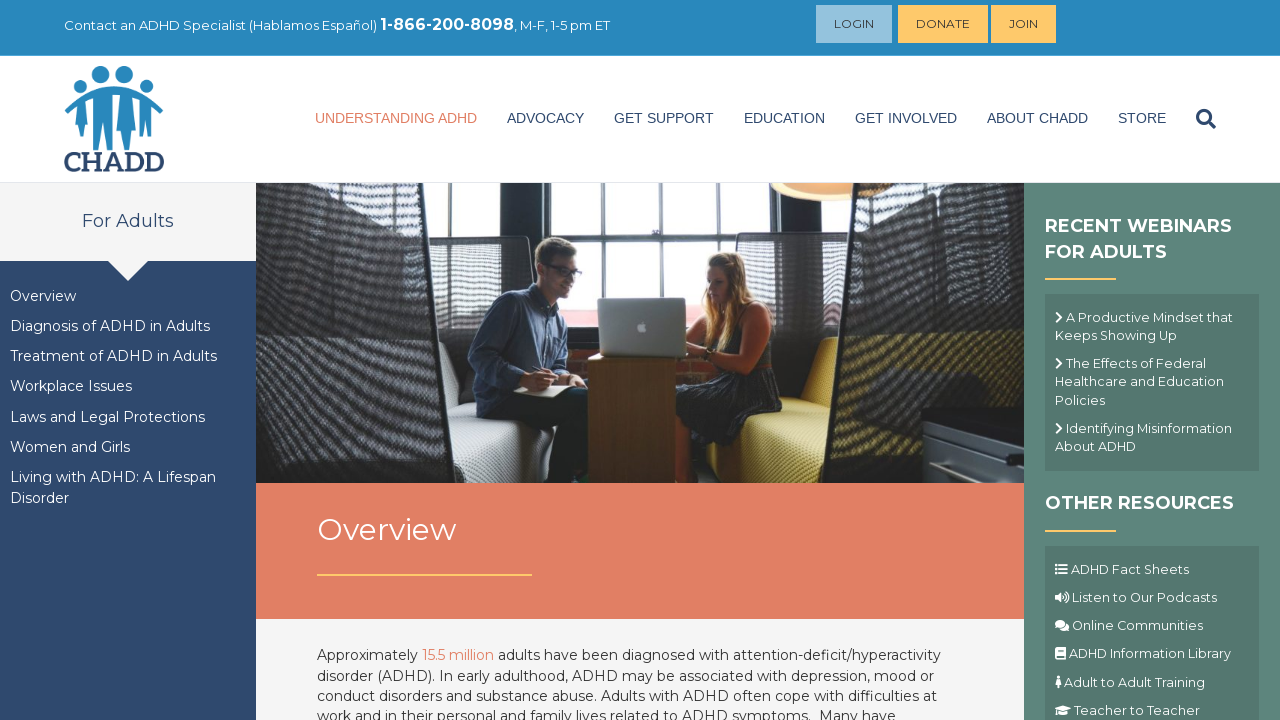

Entered email 'testuser7234@example.com' in newsletter subscription form on input[name='EMAIL']
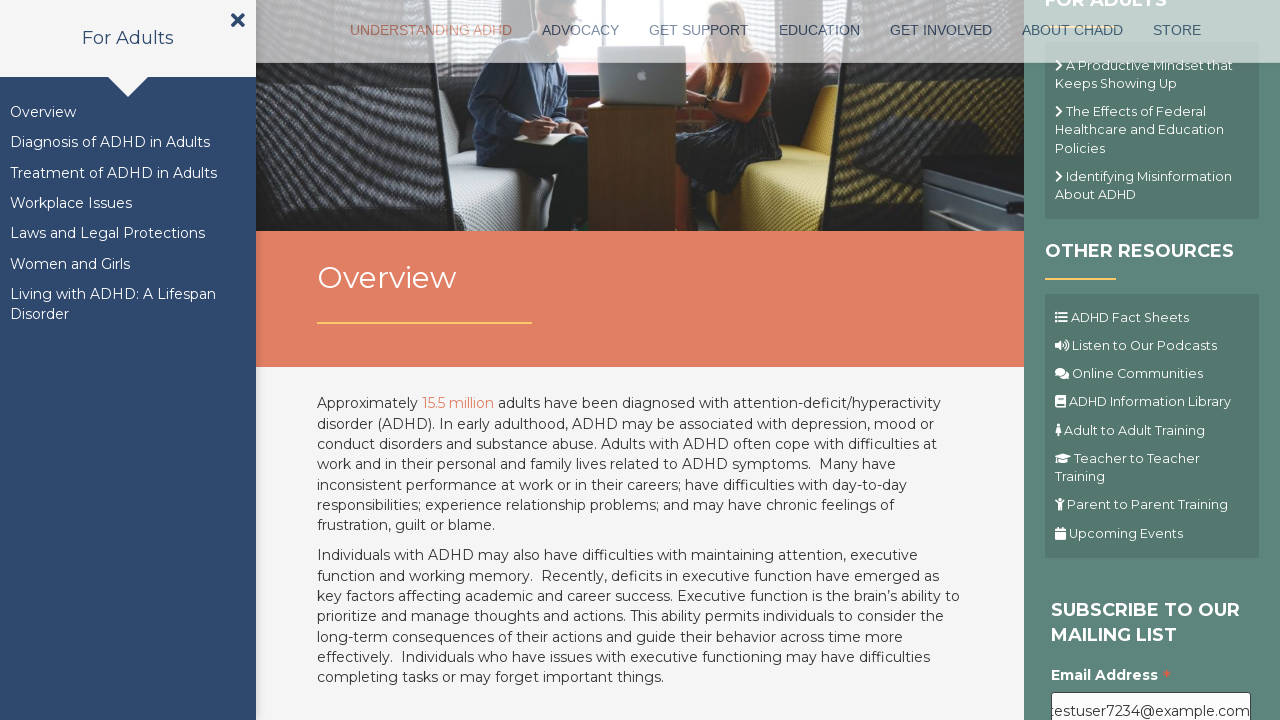

Clicked submit button to subscribe to newsletter at (1111, 361) on .button
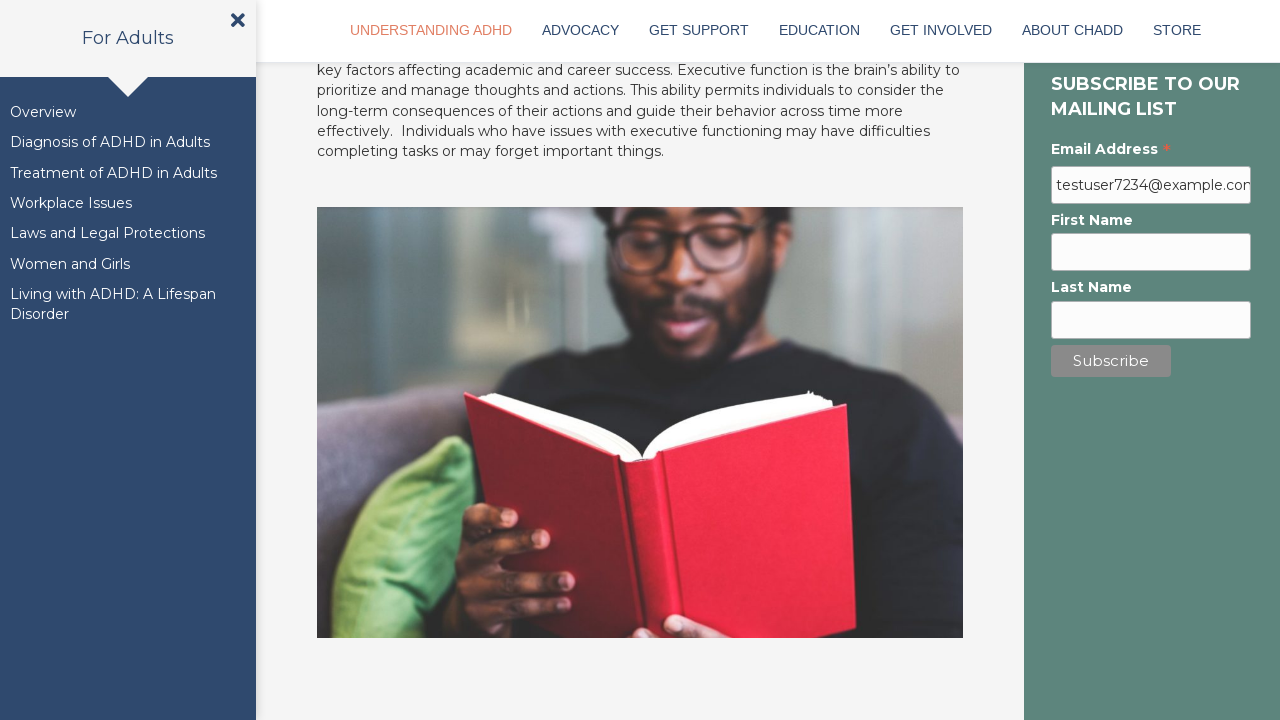

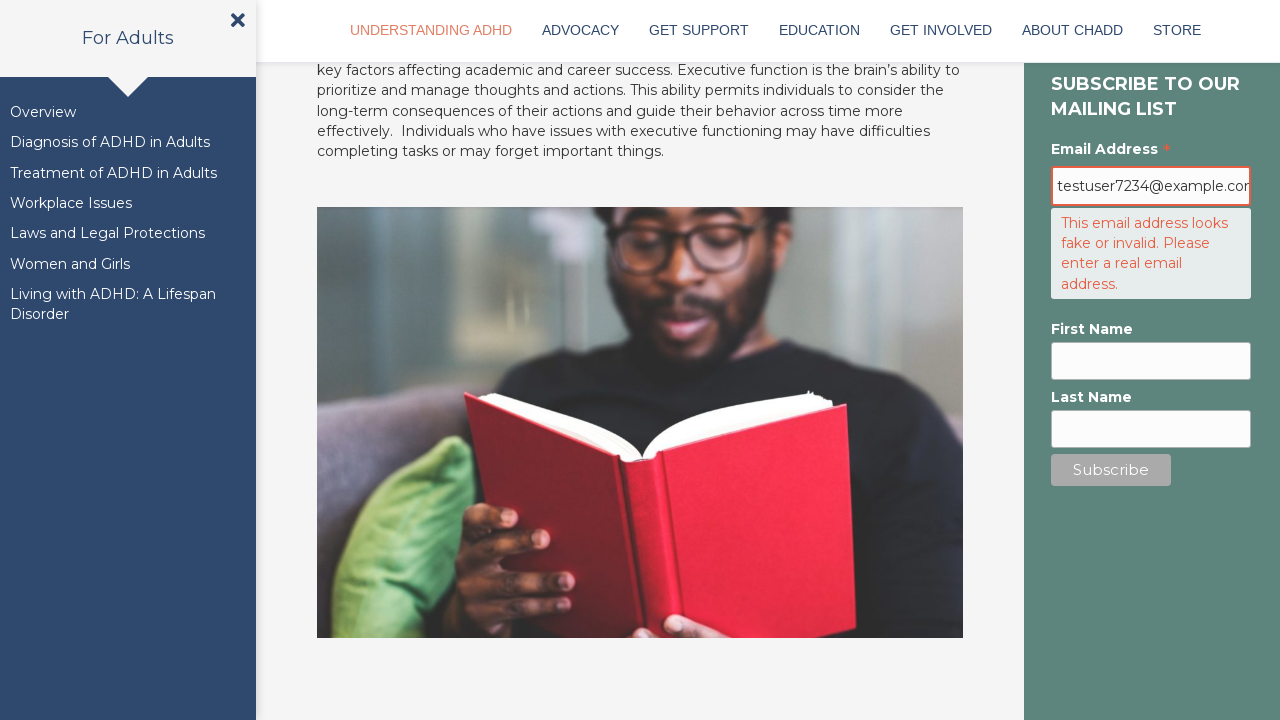